Tests form submission on DemoQA by filling in text fields for name, email, current address, and permanent address, then submitting the form

Starting URL: https://demoqa.com/text-box

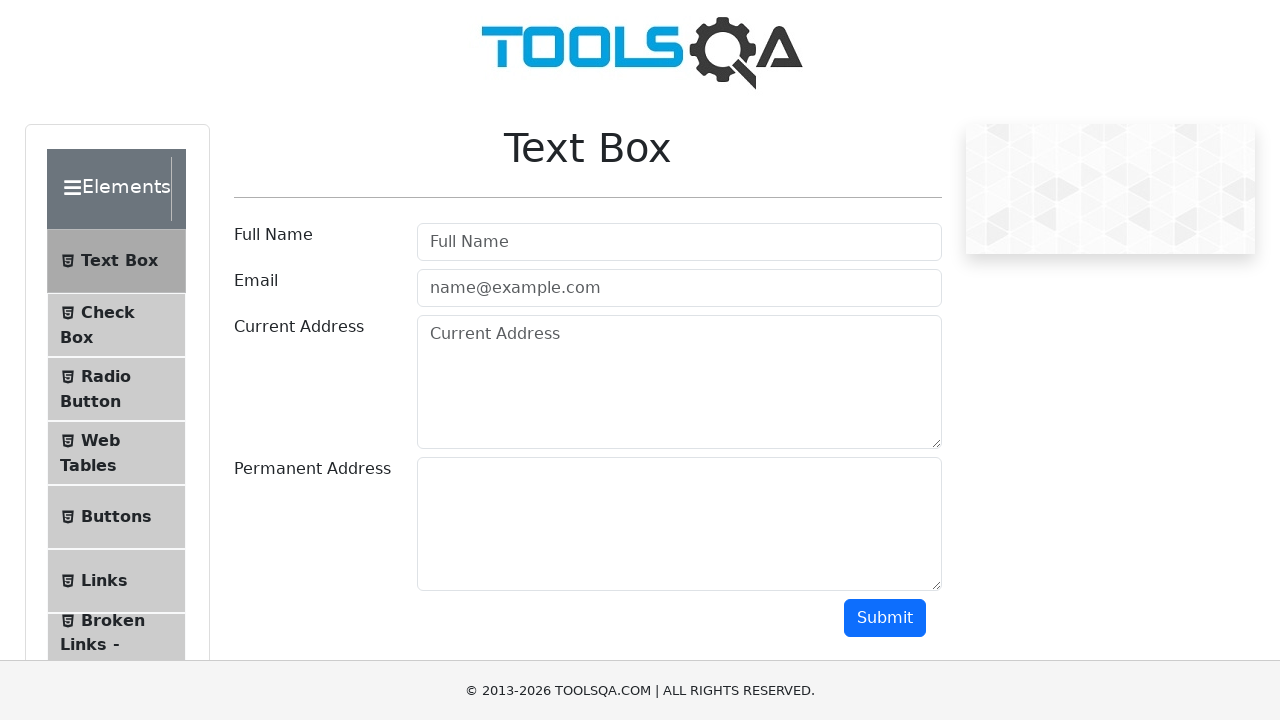

Filled name field with 'Juara Coding' on #userName
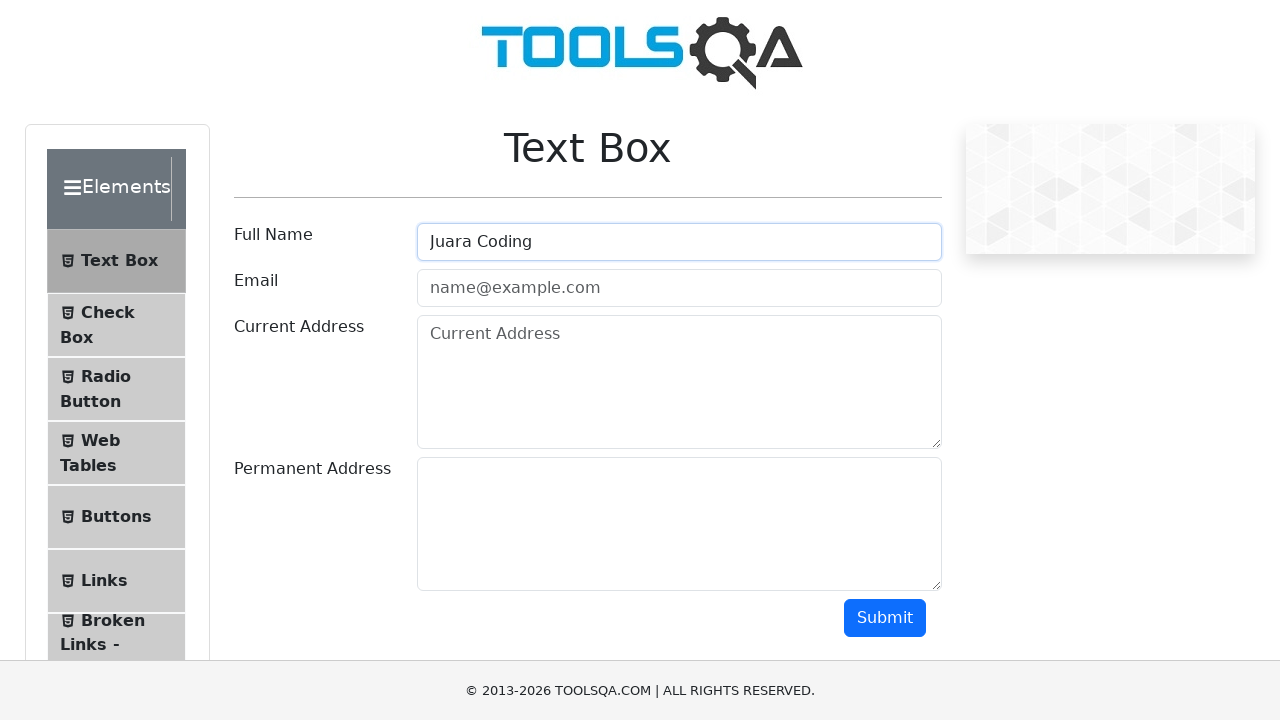

Filled email field with 'info@juaracoding.com' on #userEmail
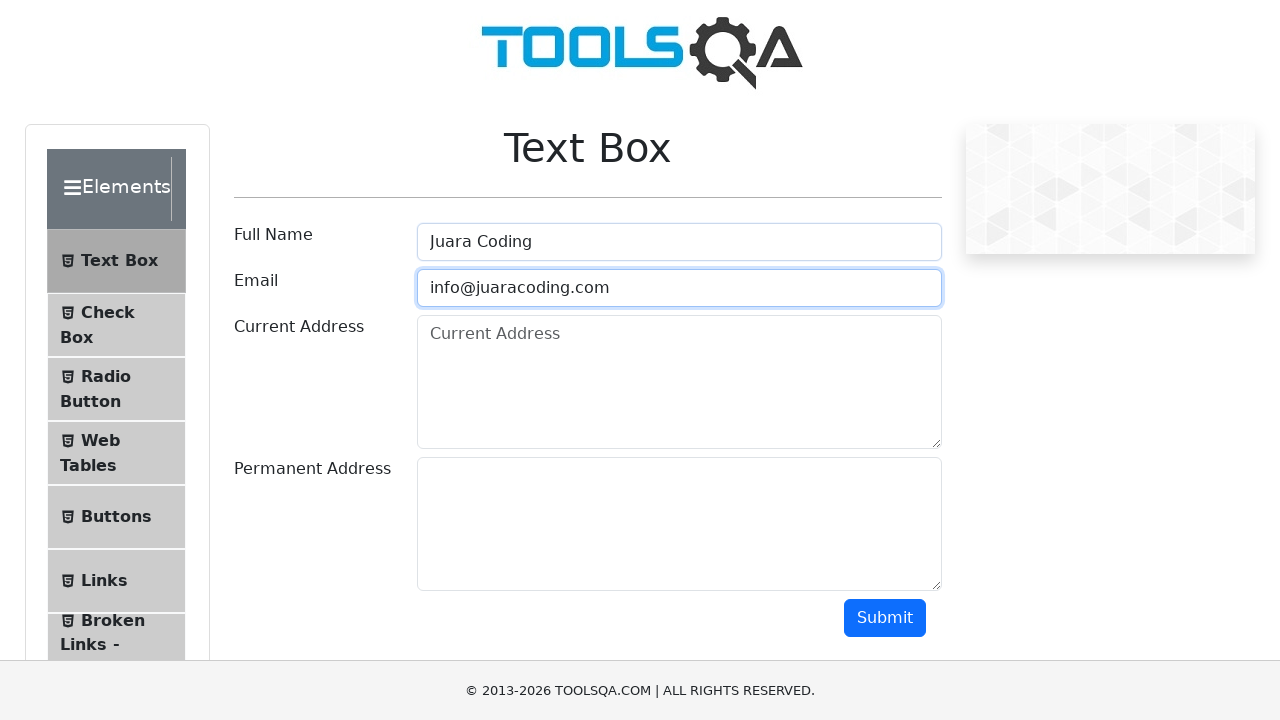

Filled current address field with 'Jakarta' on #currentAddress
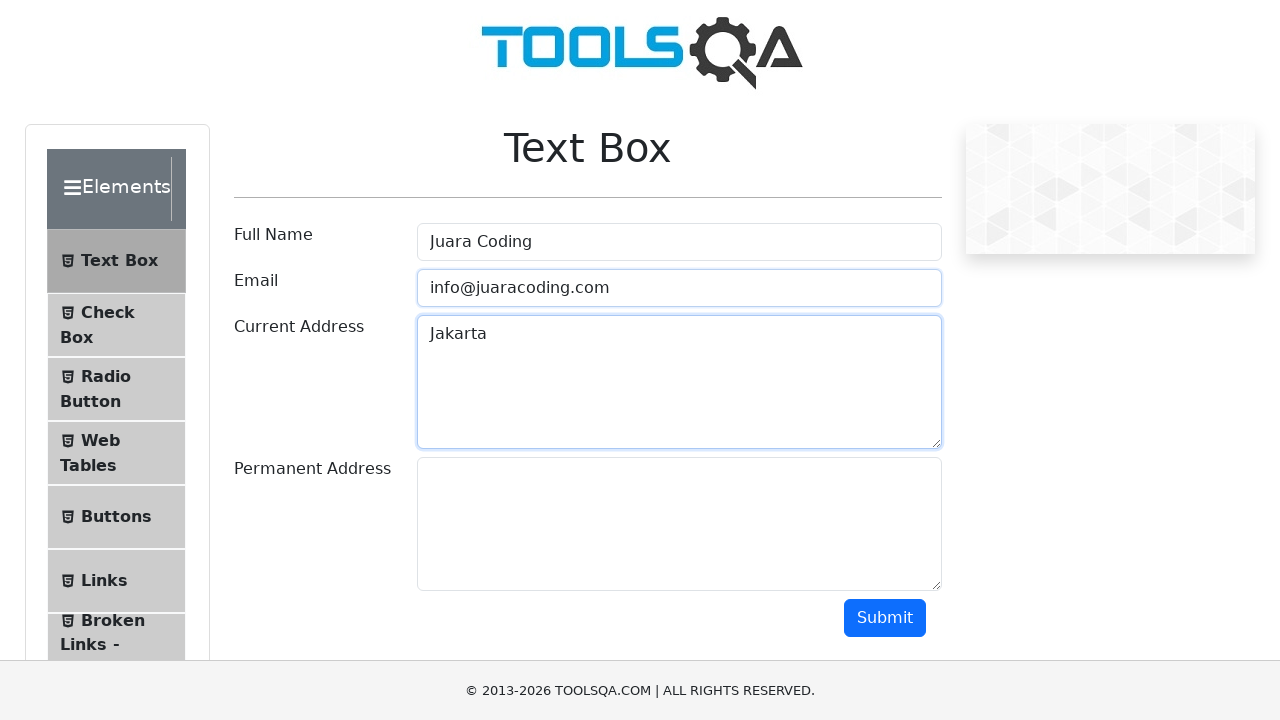

Filled permanent address field with 'Jakarta' on #permanentAddress
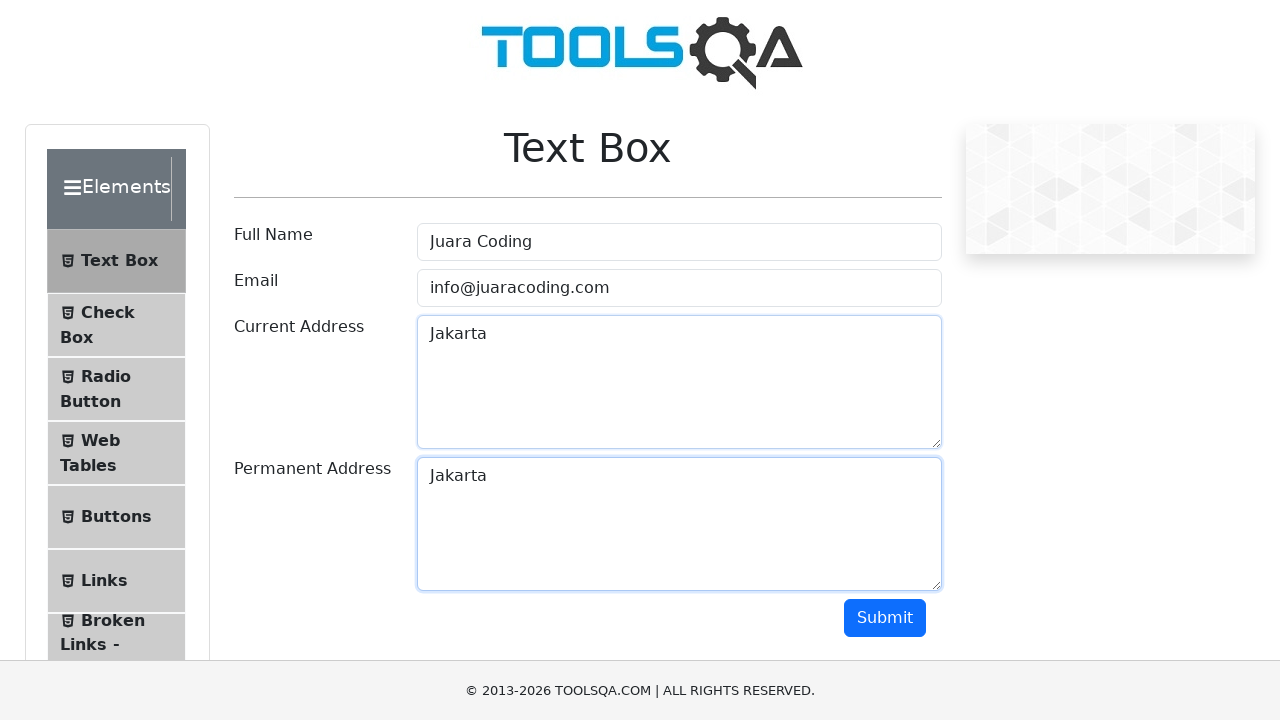

Scrolled down 500px to reveal submit button
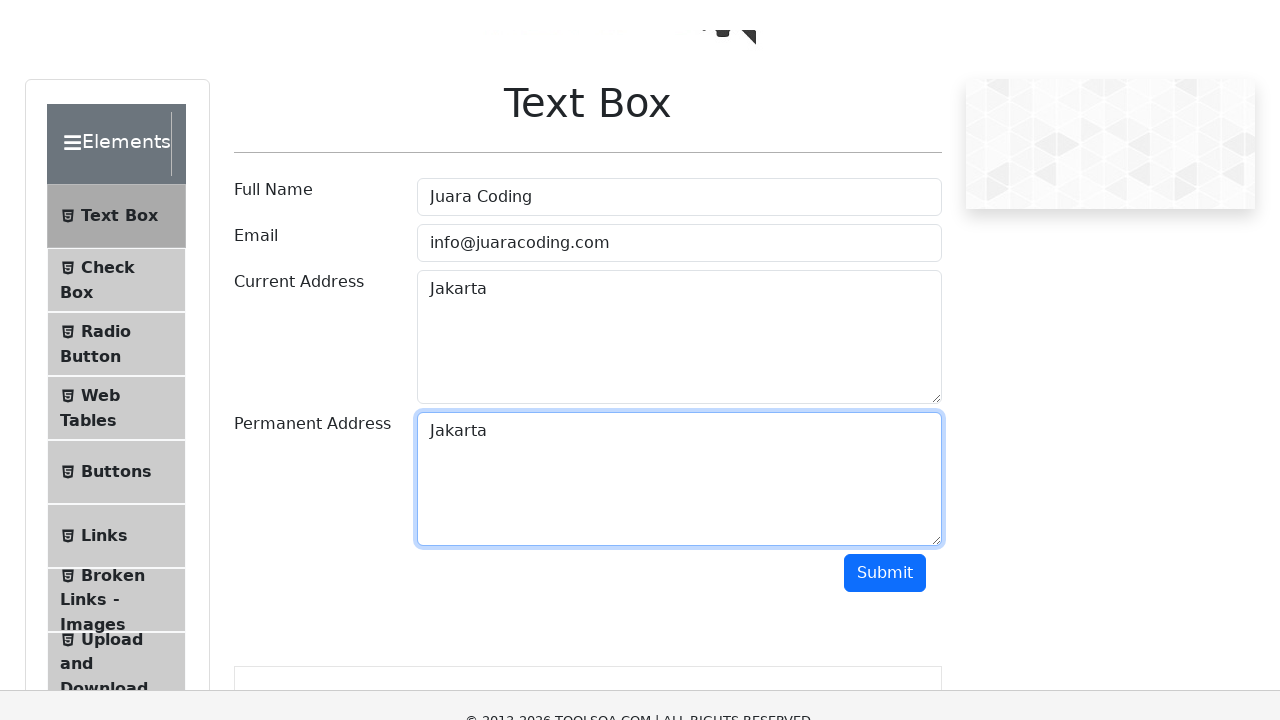

Clicked the submit button at (885, 118) on #submit
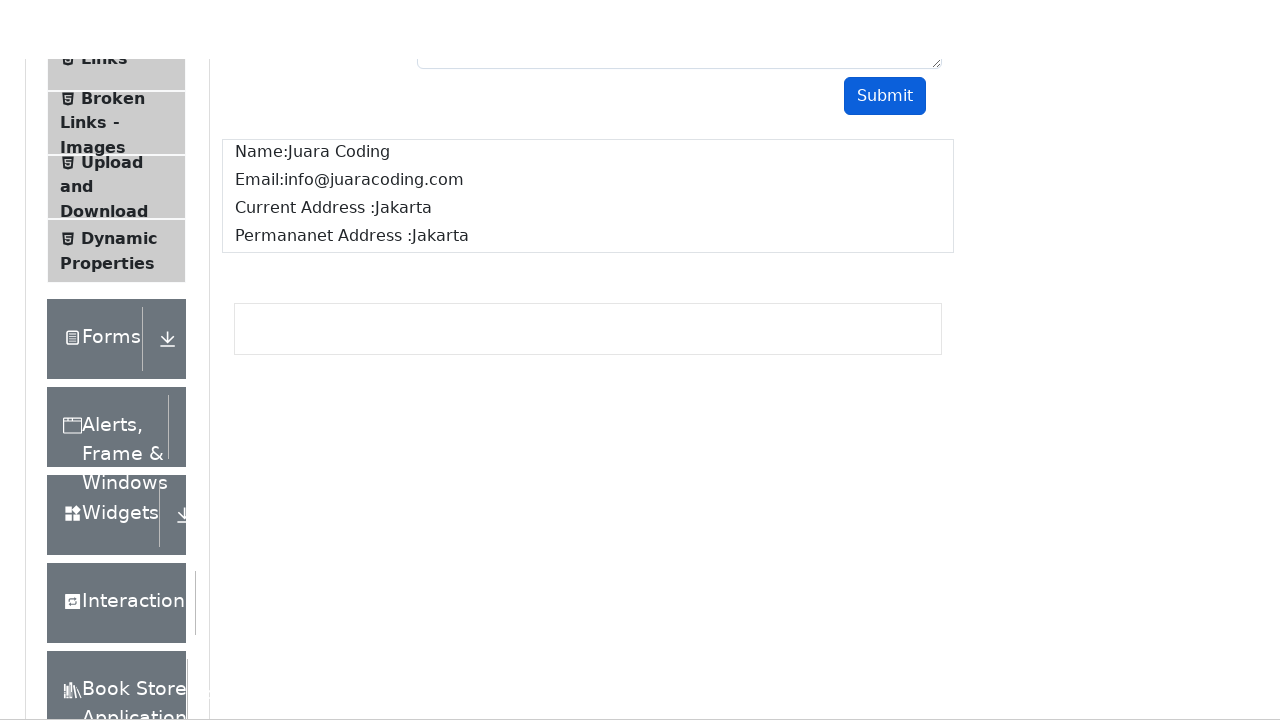

Waited 1000ms for form submission to complete
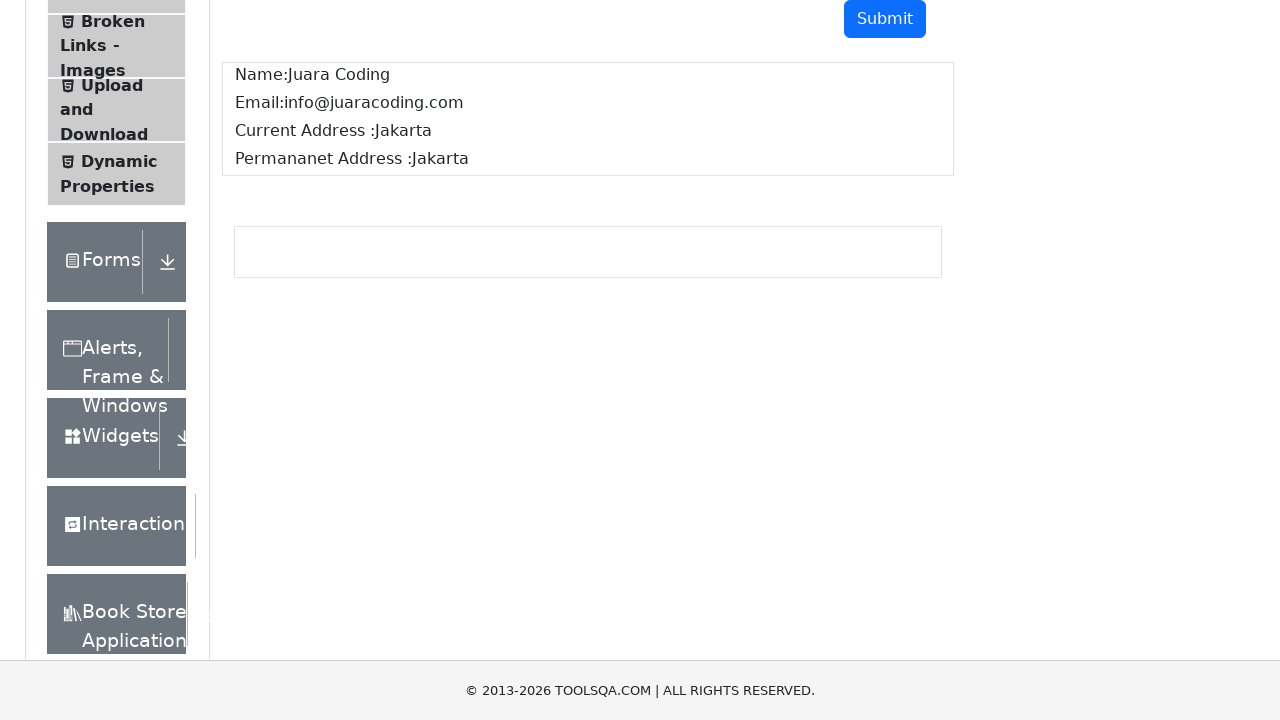

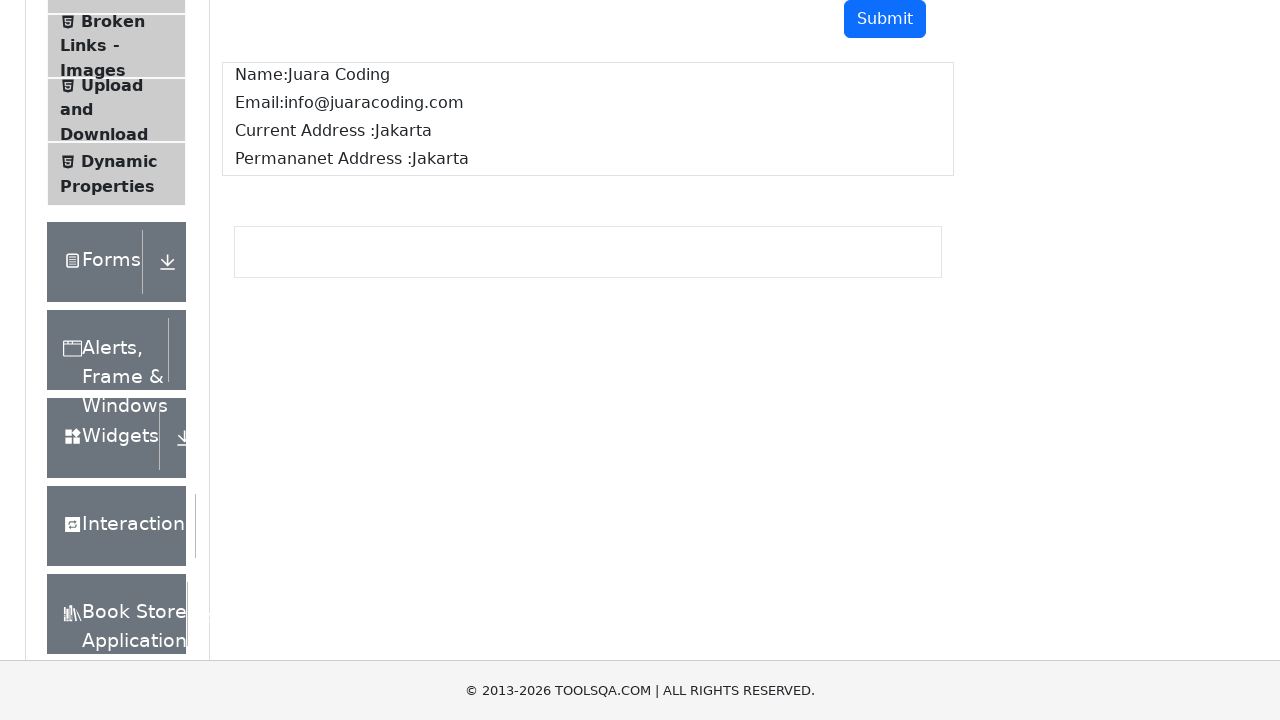